Tests JavaScript prompt dialog by clicking prompt button, entering text, and verifying the entered text is displayed

Starting URL: https://the-internet.herokuapp.com/javascript_alerts

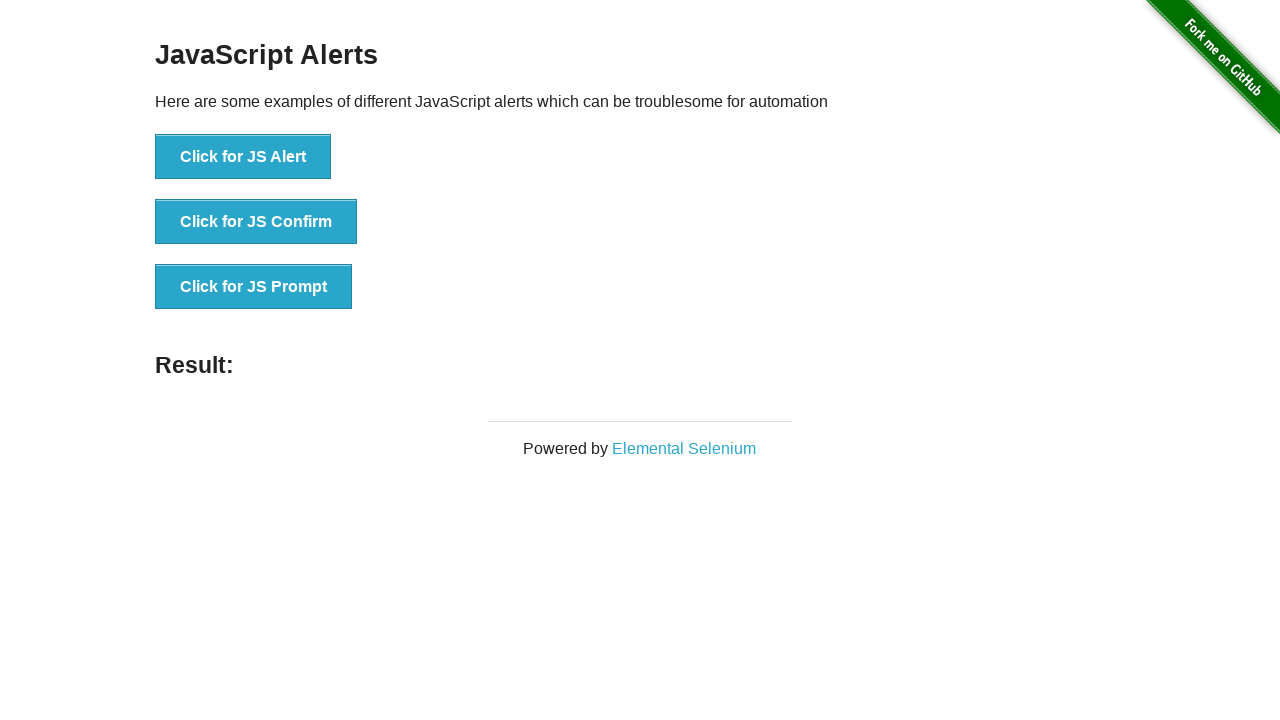

Set up dialog handler to accept prompt with text 'I love java'
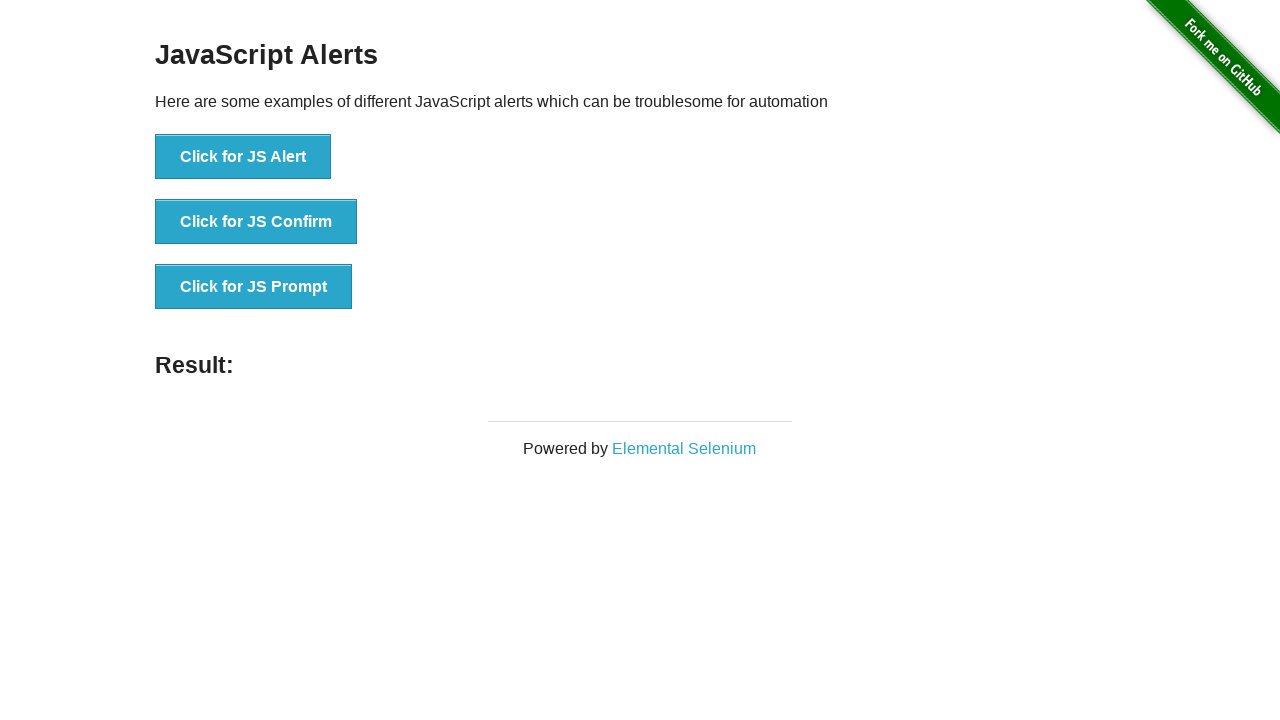

Clicked JavaScript prompt button at (254, 287) on xpath=//button[contains(@onclick,'jsPrompt()')]
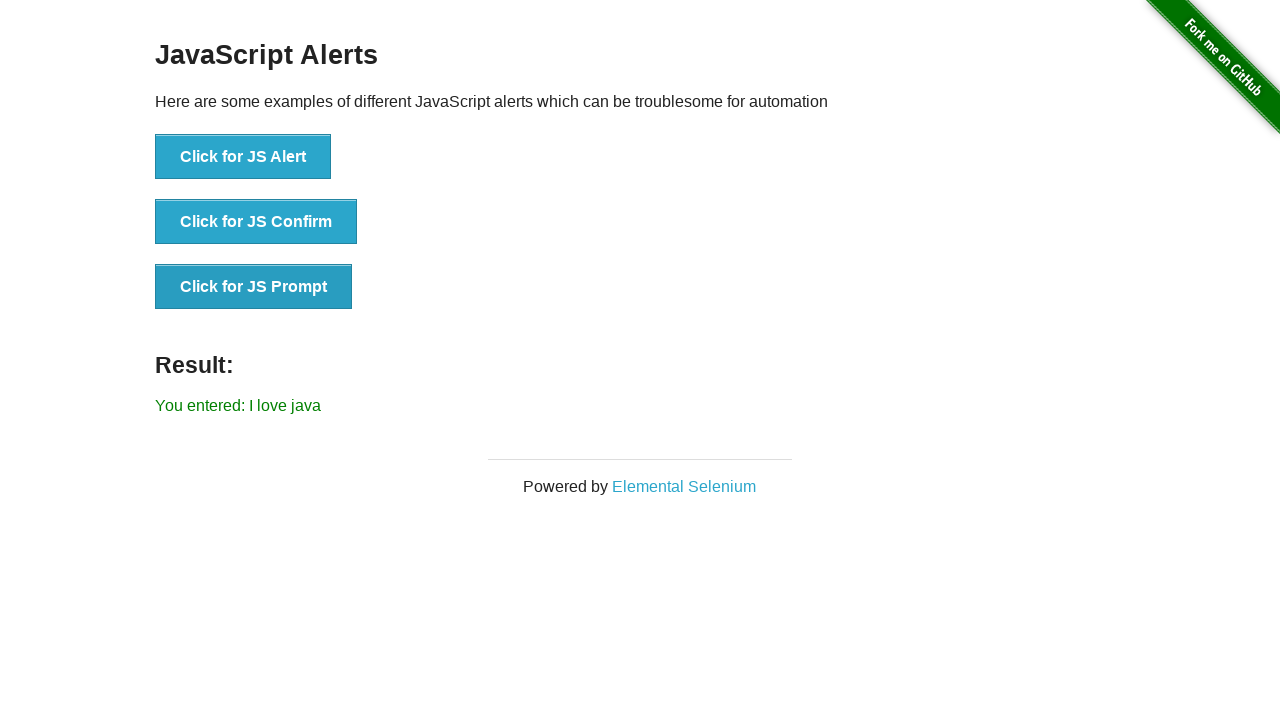

Waited for result element to appear, verifying entered text is displayed
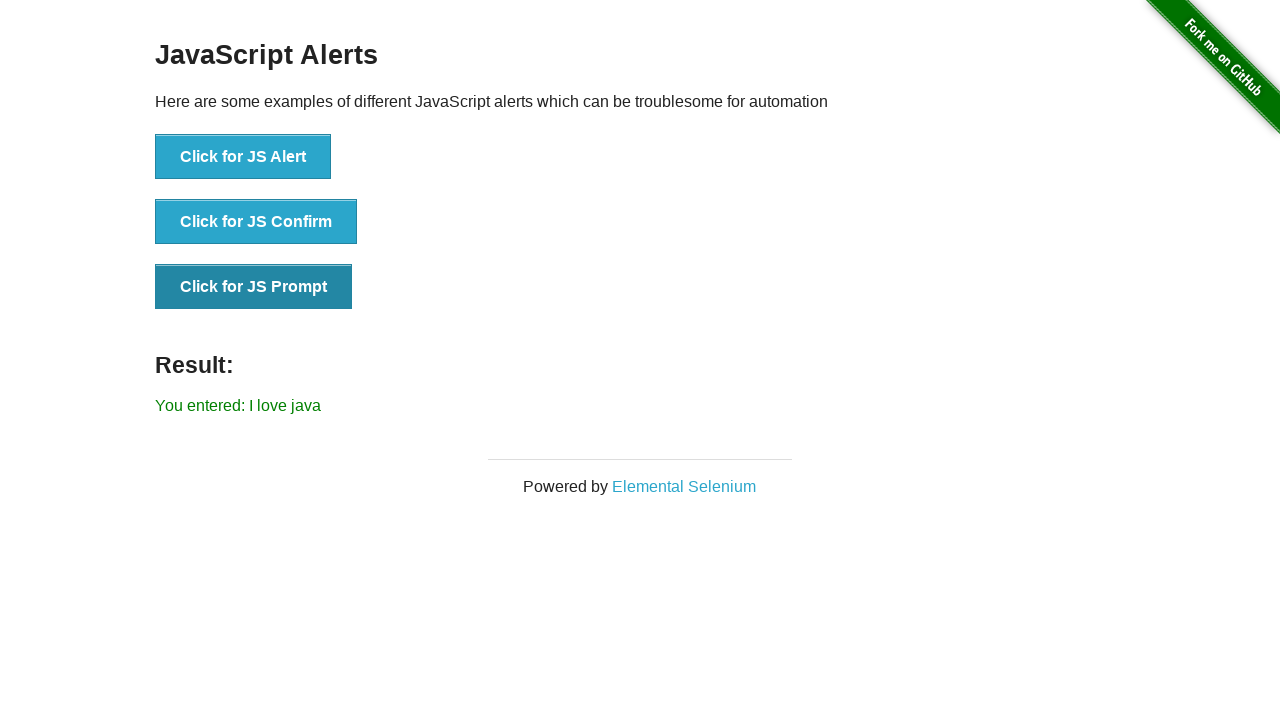

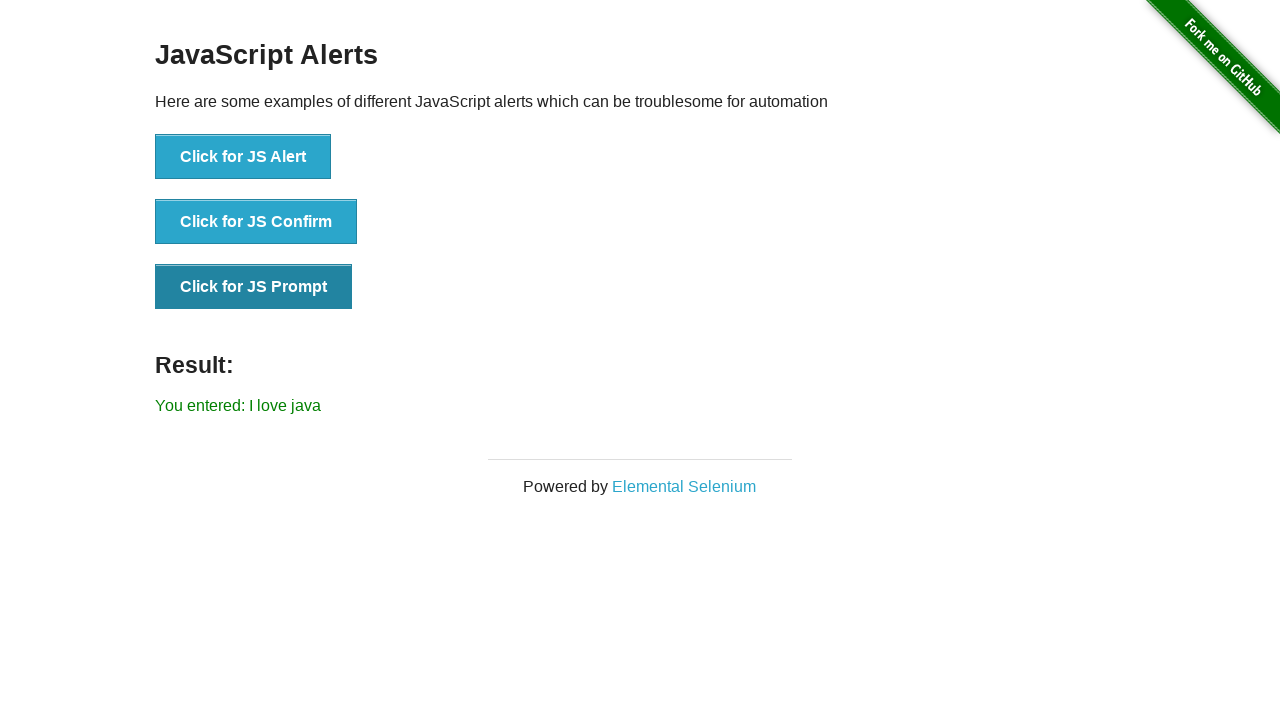